Tests that a todo item is removed when edited to an empty string

Starting URL: https://demo.playwright.dev/todomvc

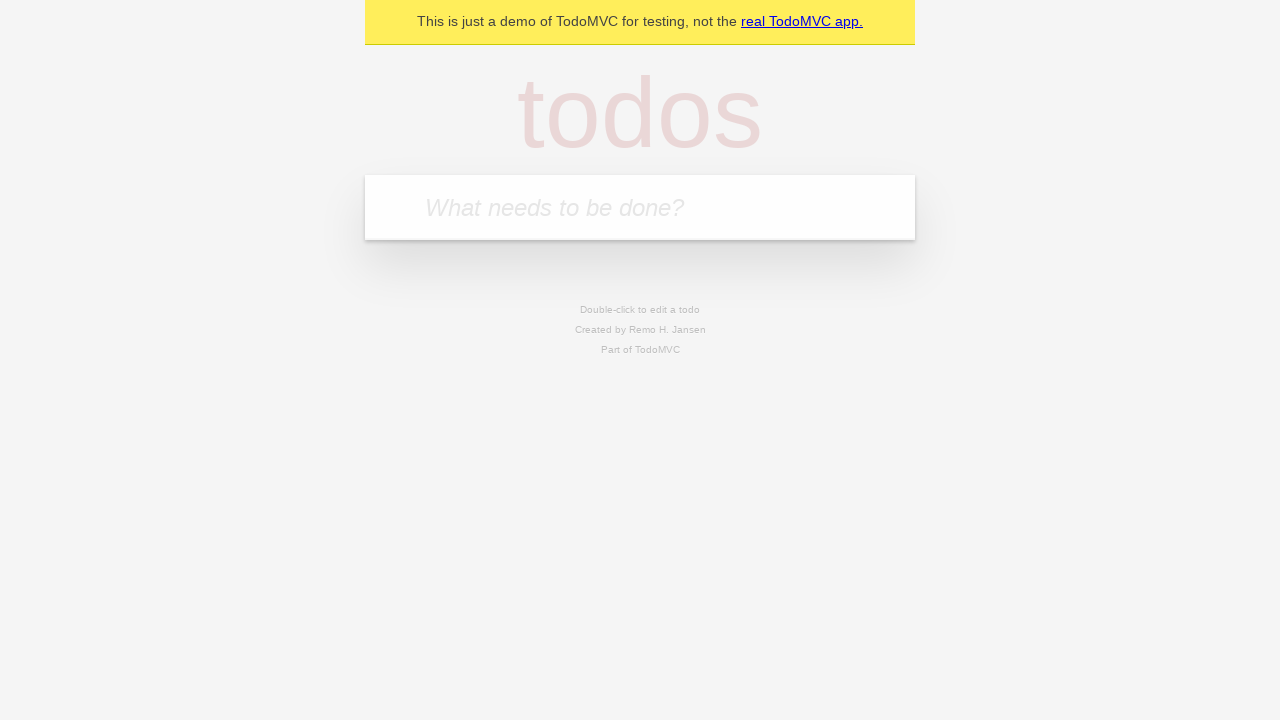

Filled new todo field with 'buy some cheese' on .new-todo
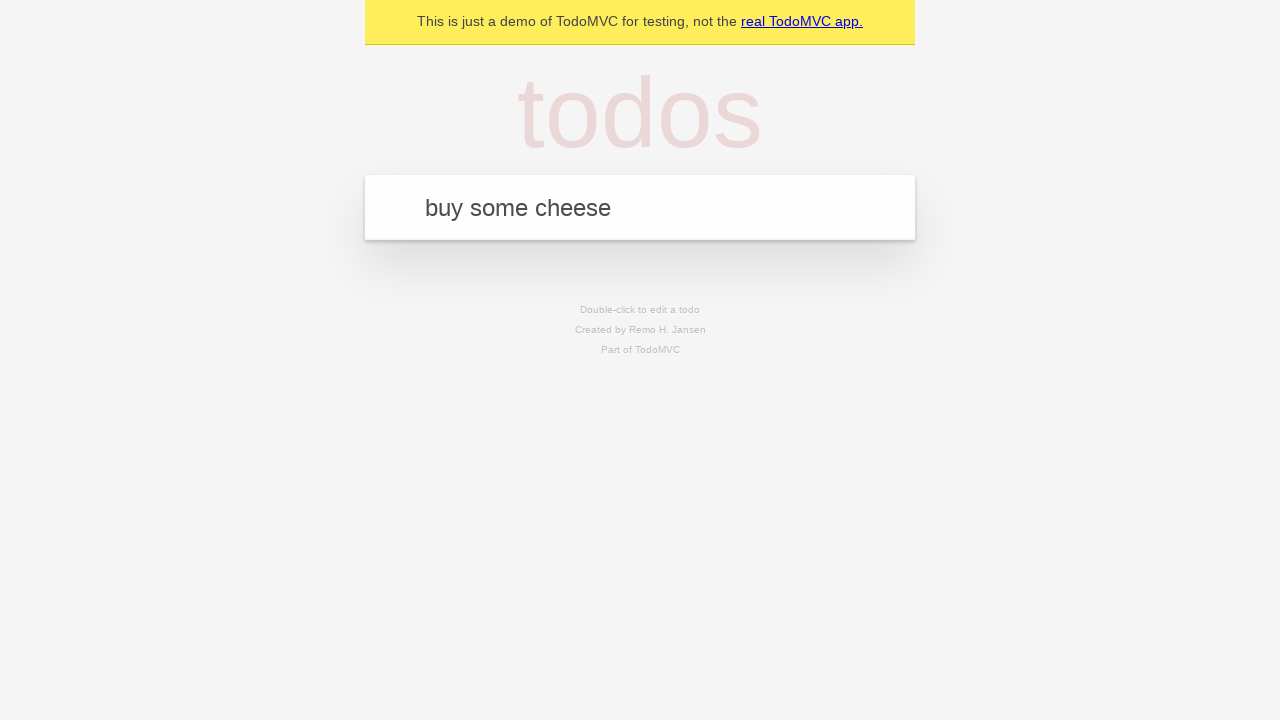

Pressed Enter to create first todo item on .new-todo
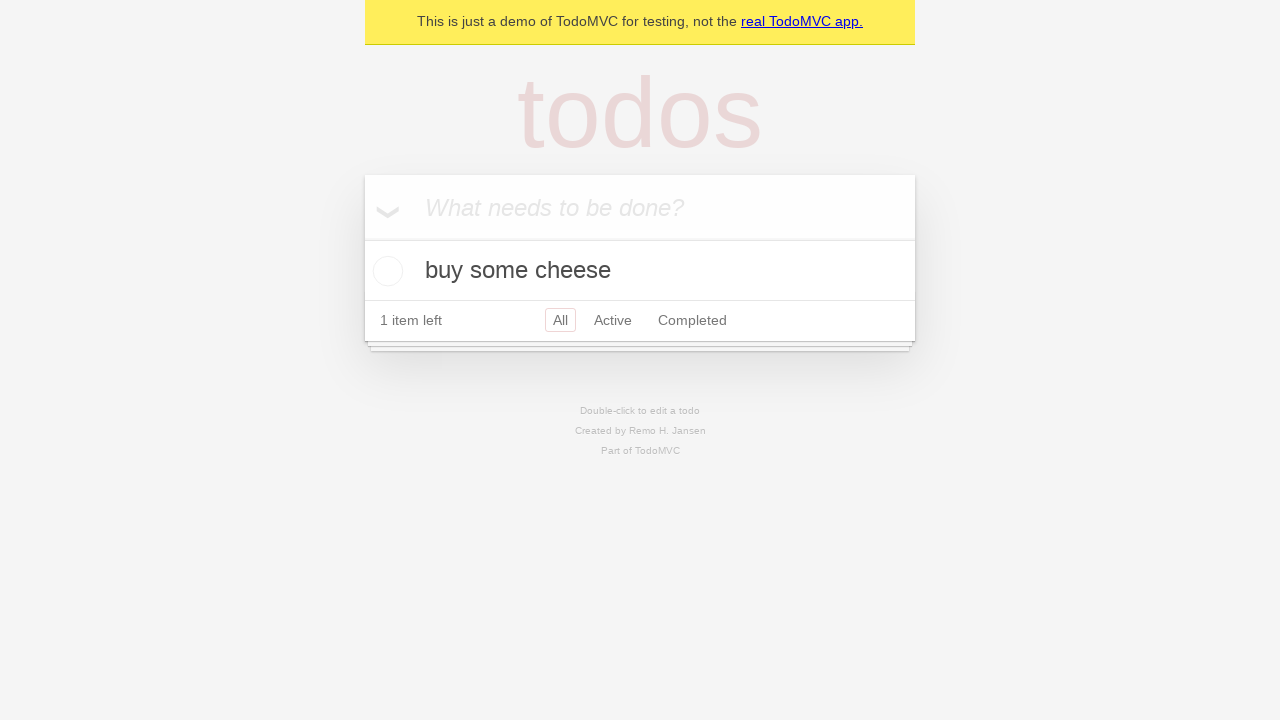

Filled new todo field with 'feed the cat' on .new-todo
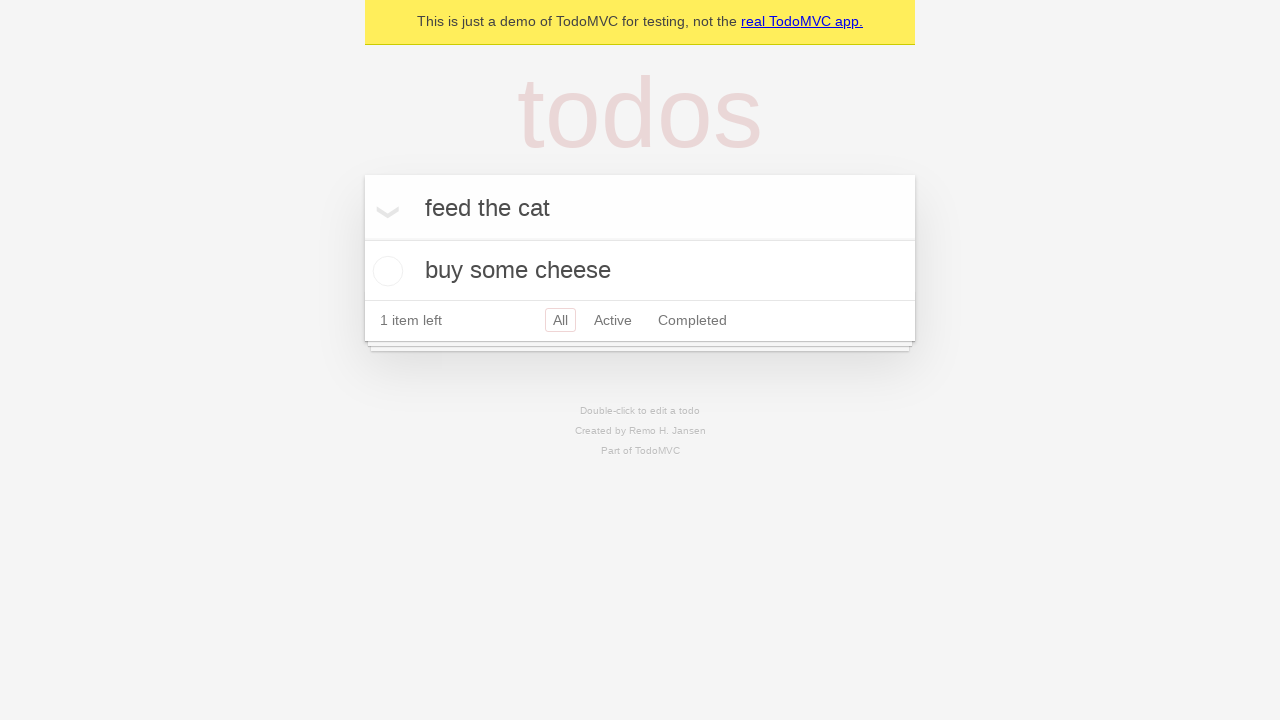

Pressed Enter to create second todo item on .new-todo
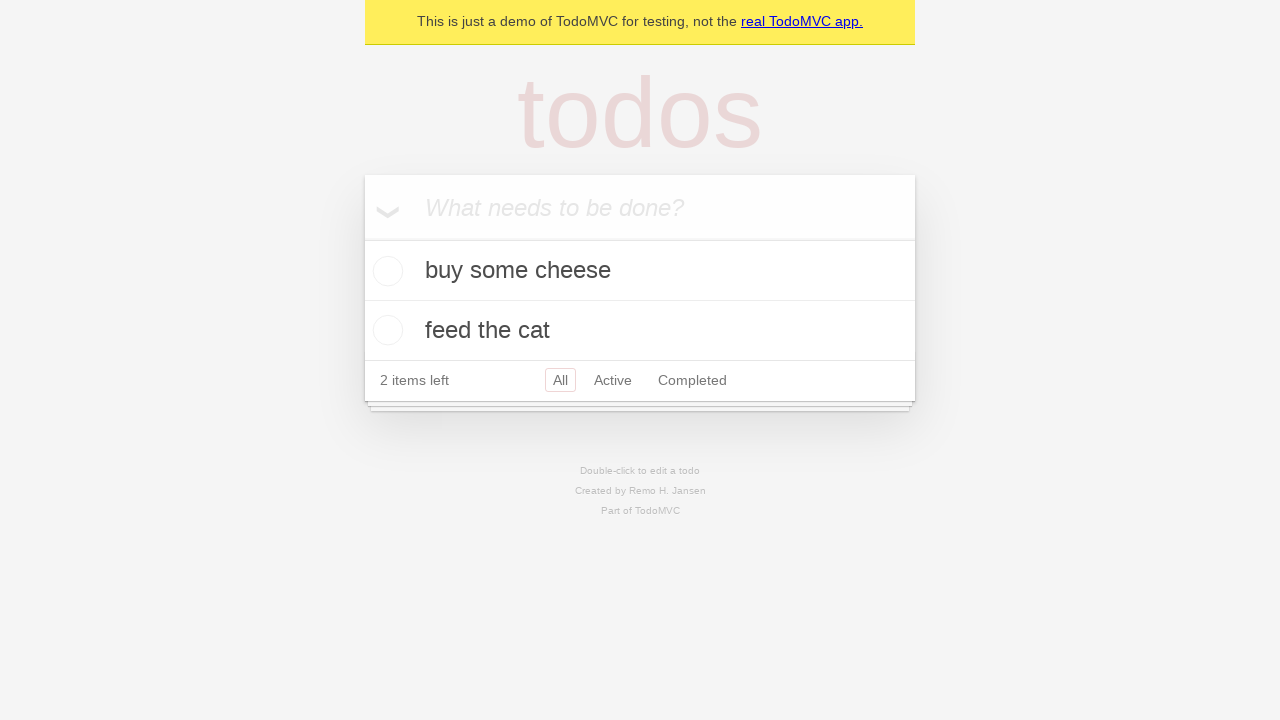

Filled new todo field with 'book a doctors appointment' on .new-todo
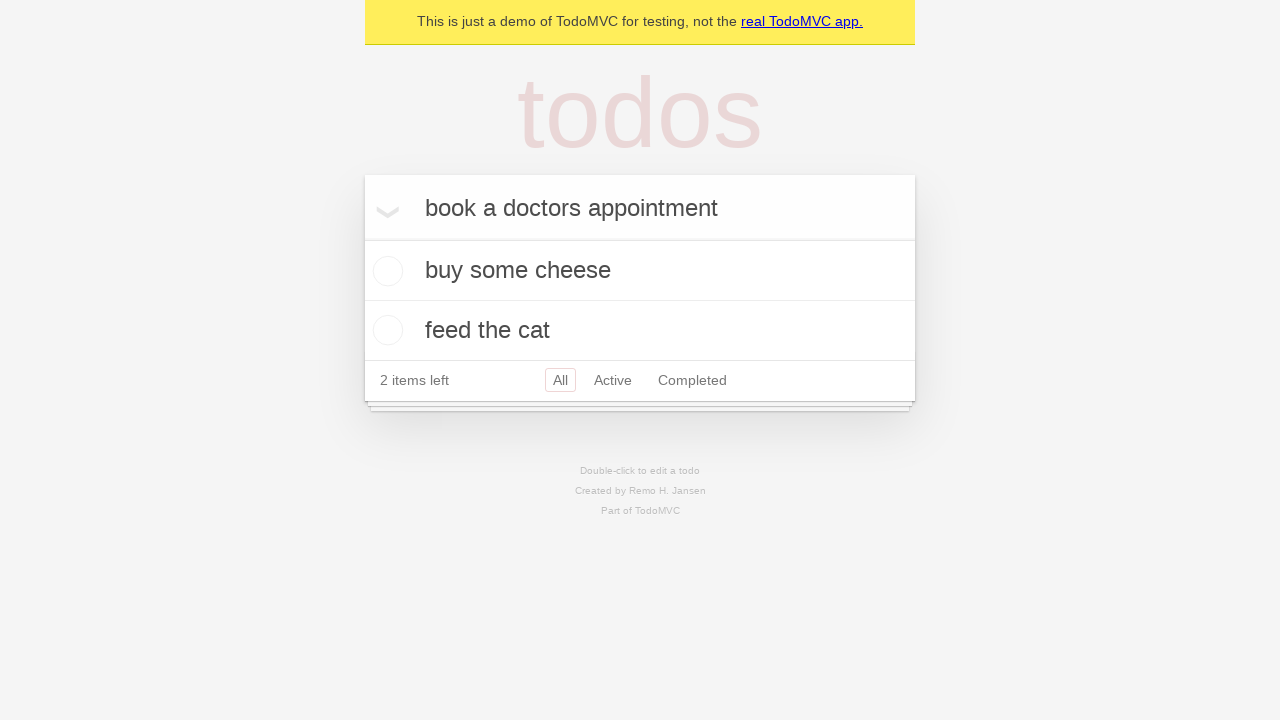

Pressed Enter to create third todo item on .new-todo
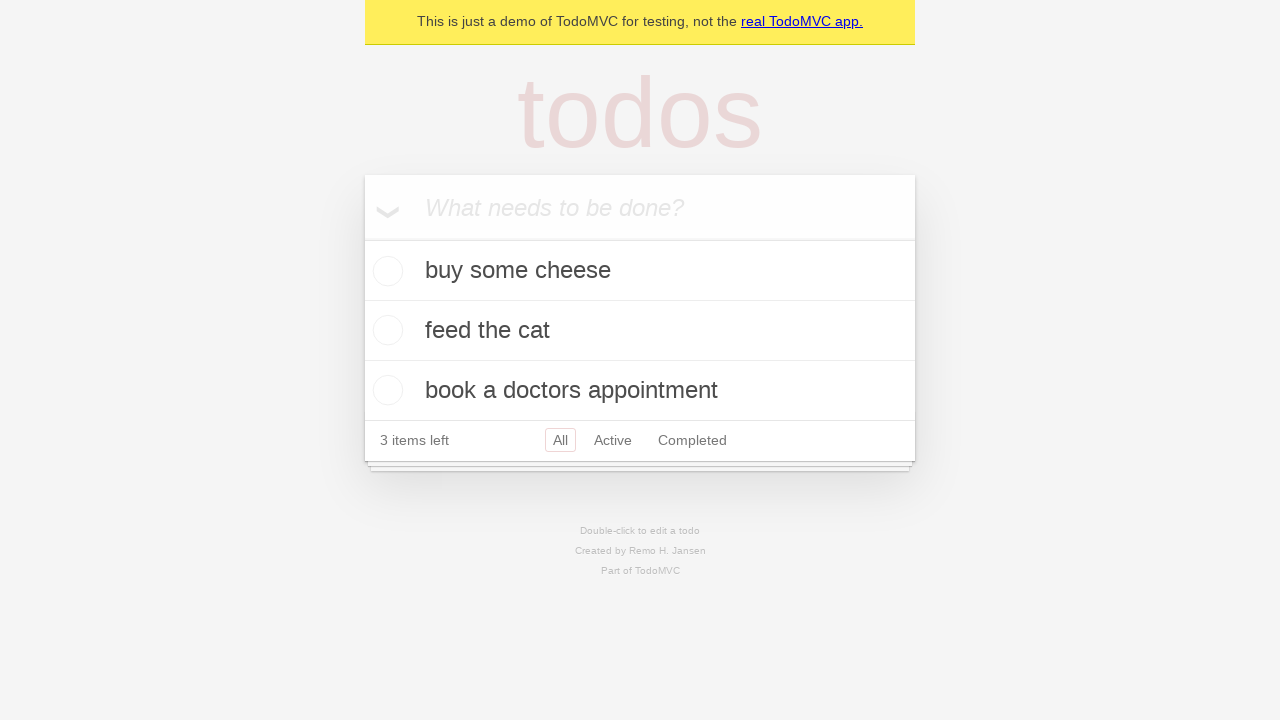

Double-clicked second todo item to enter edit mode at (640, 331) on .todo-list li >> nth=1
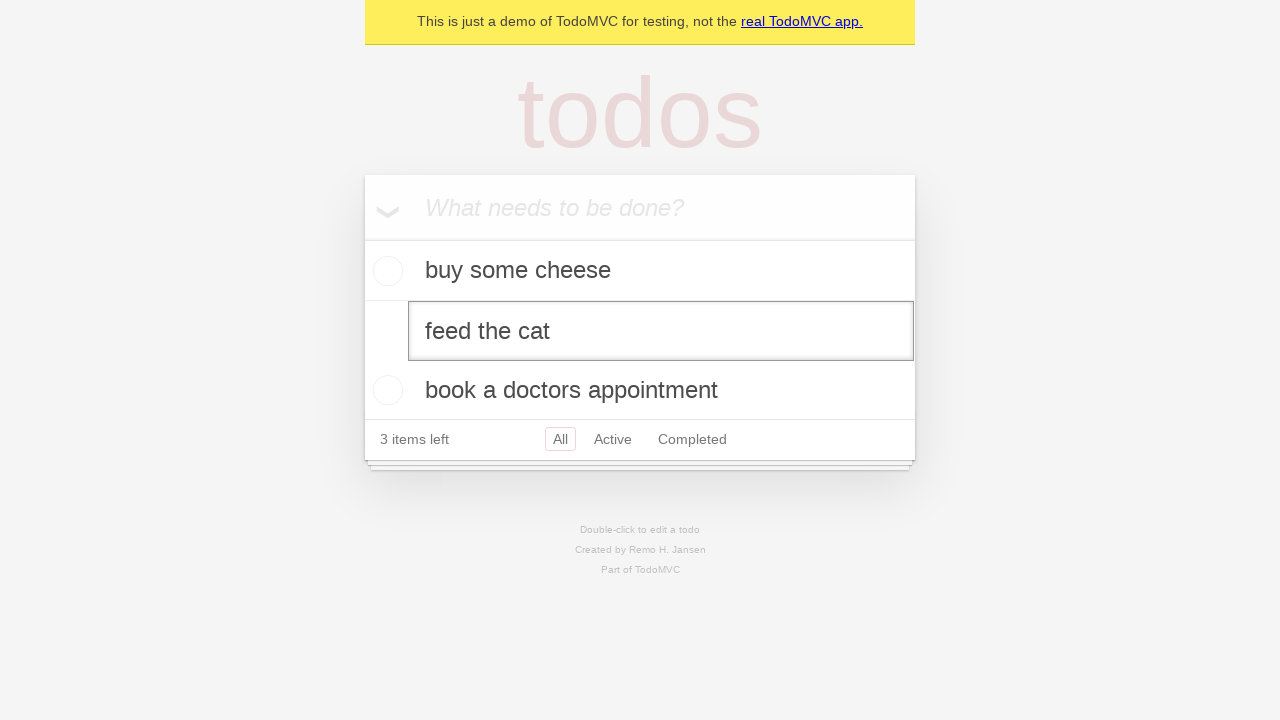

Cleared the edit field to empty string on .todo-list li >> nth=1 >> .edit
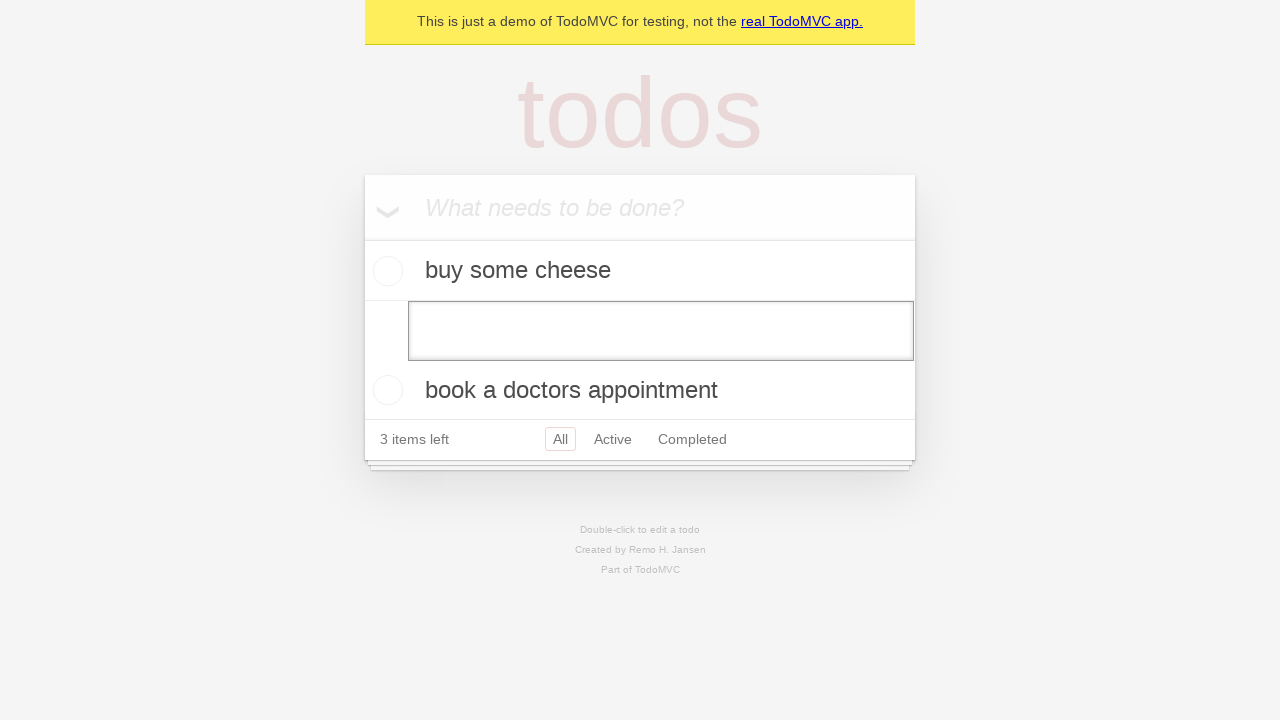

Pressed Enter to submit the empty edit, removing the todo item on .todo-list li >> nth=1 >> .edit
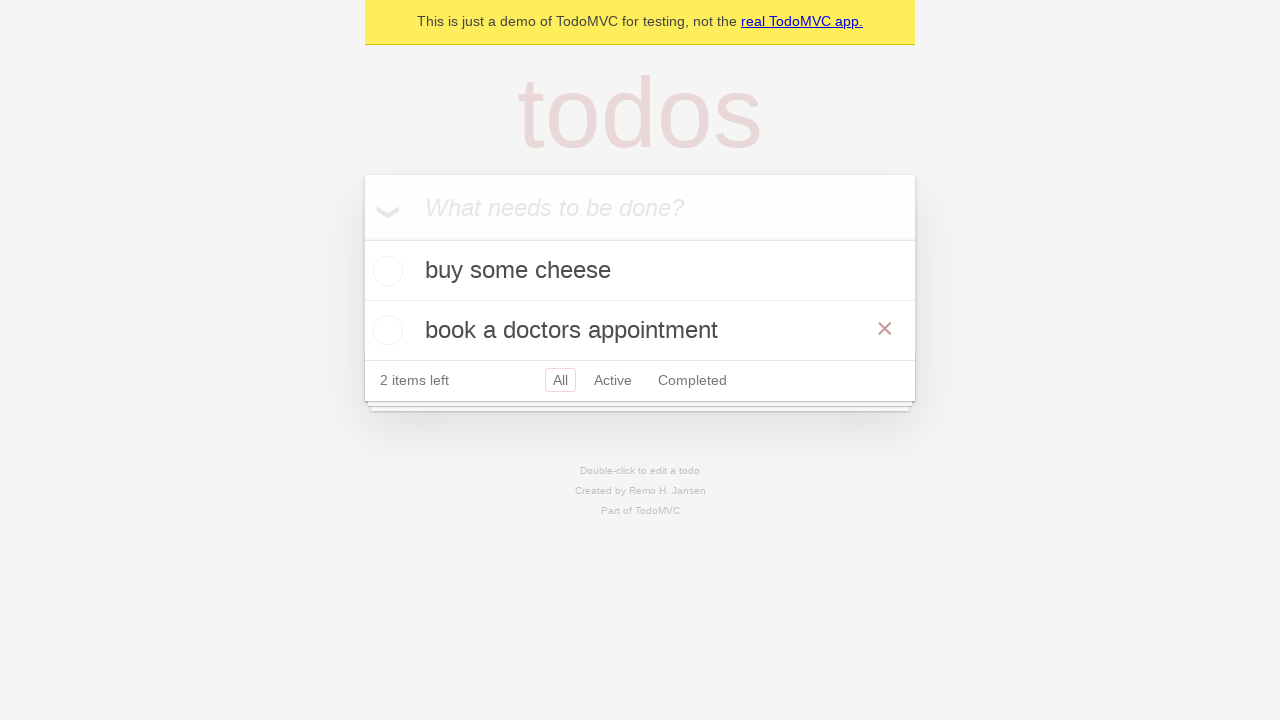

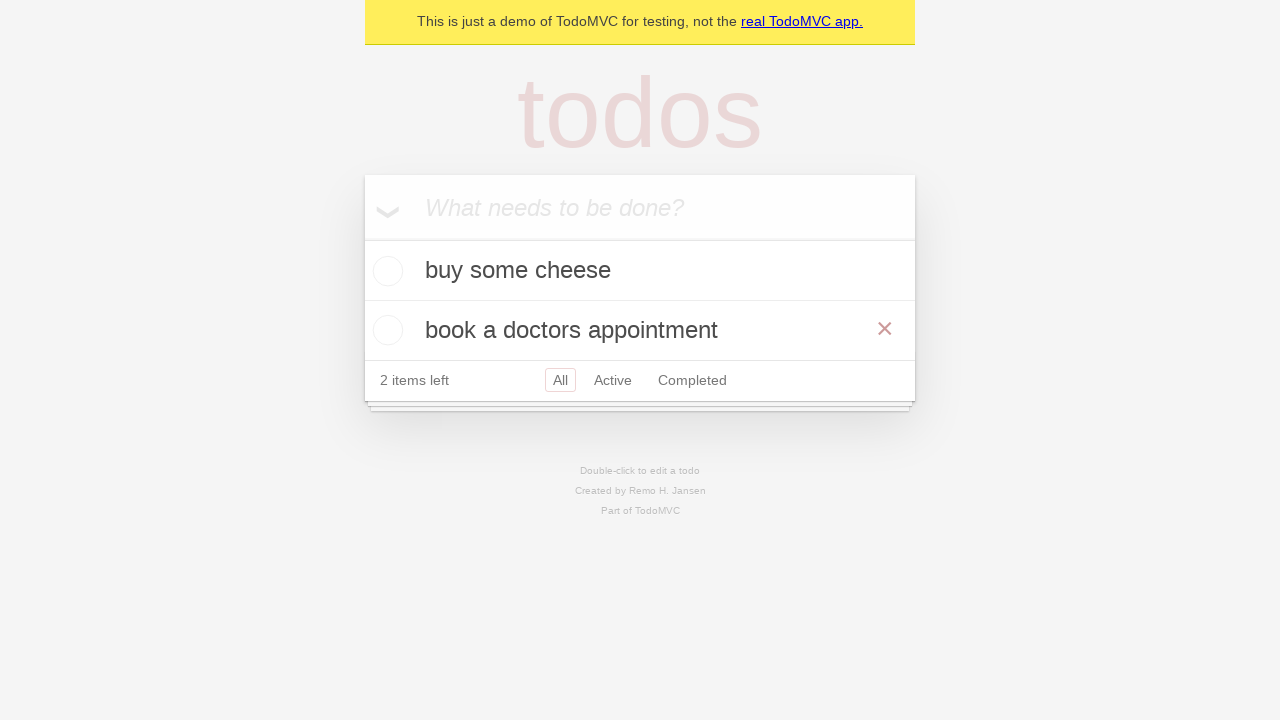